Navigates to only.digital website and verifies that the footer element exists on the page

Starting URL: https://only.digital/

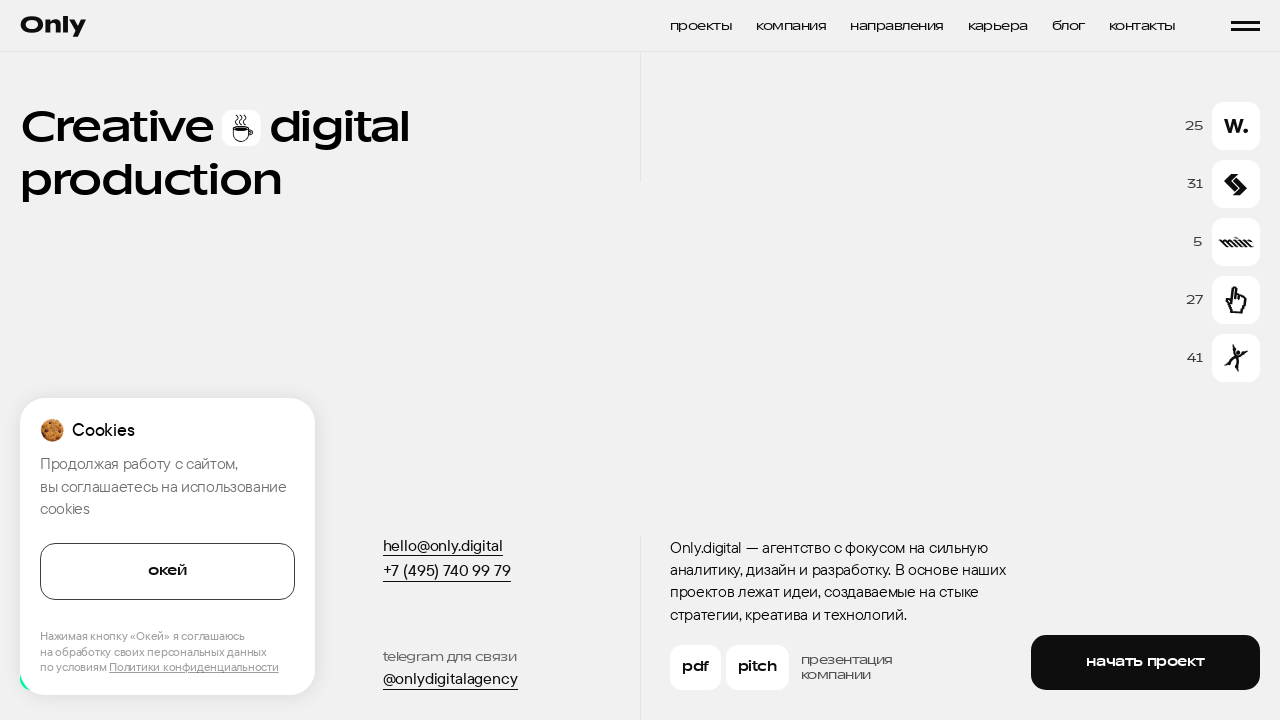

Navigated to https://only.digital/
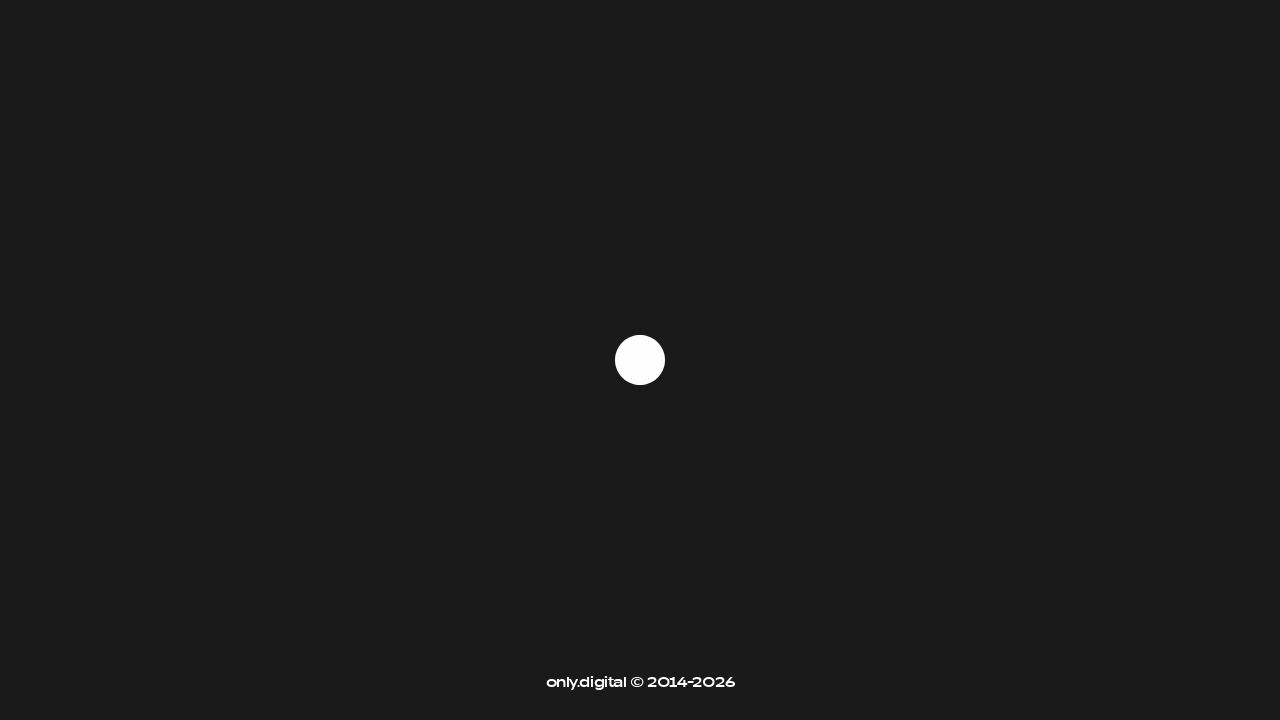

Footer element loaded and is present on the page
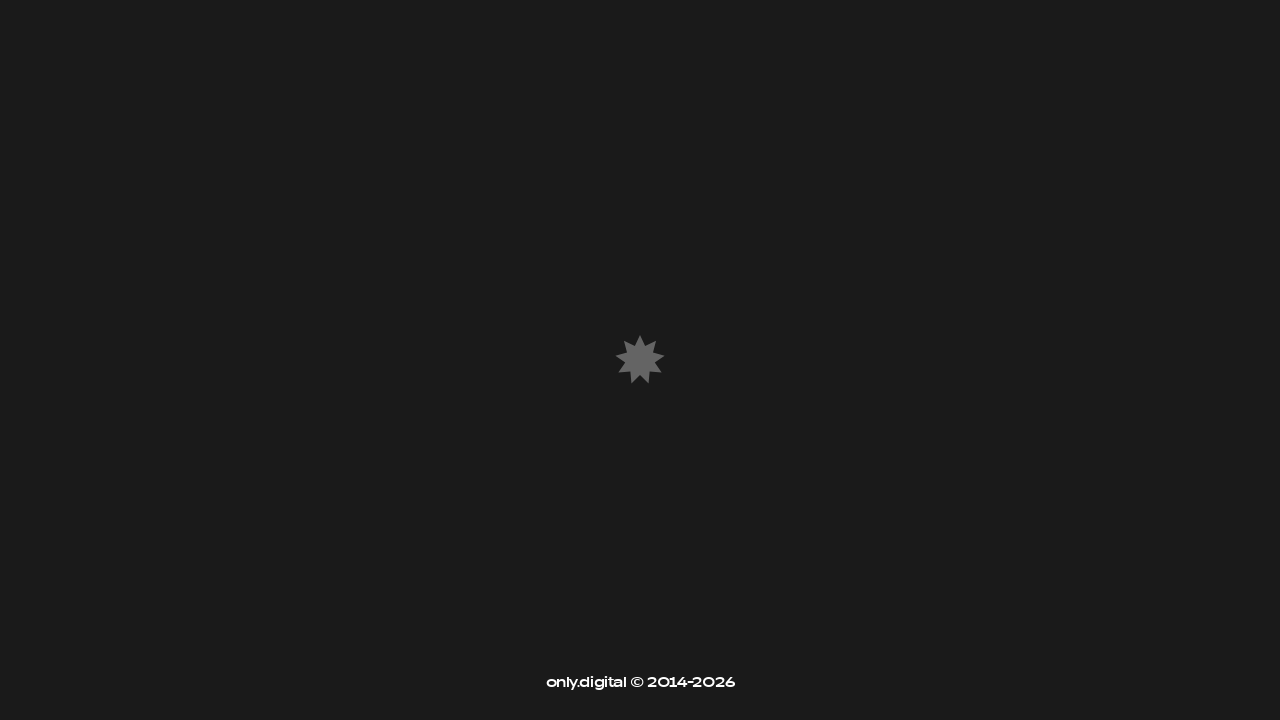

Verified that footer element is visible
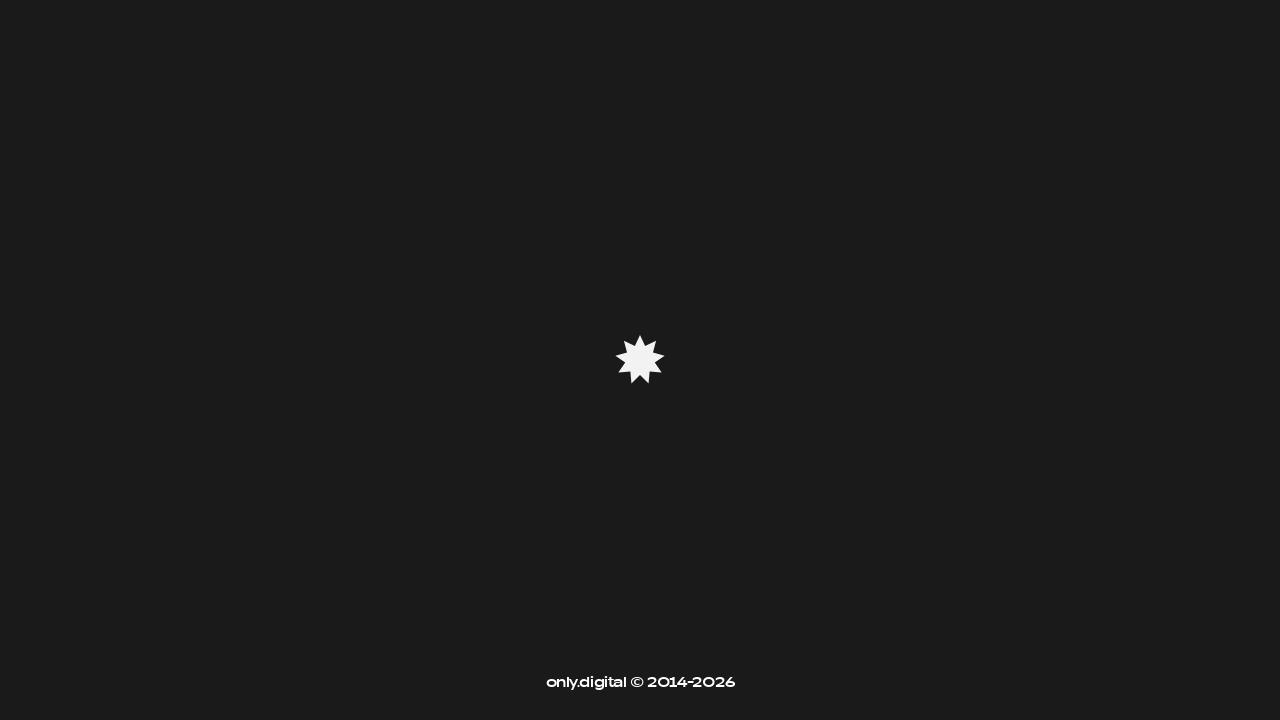

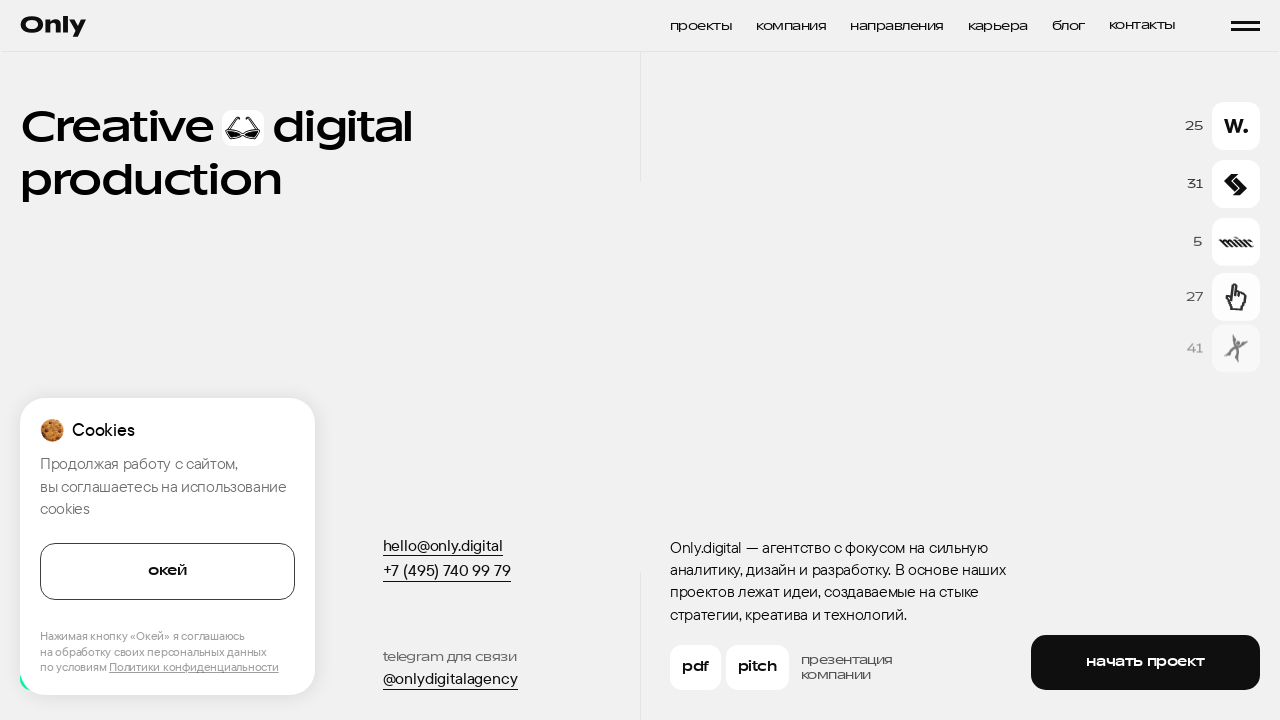